Tests form submission by filling username and password fields and clicking the submit button

Starting URL: https://rahulshettyacademy.com/locatorspractice/

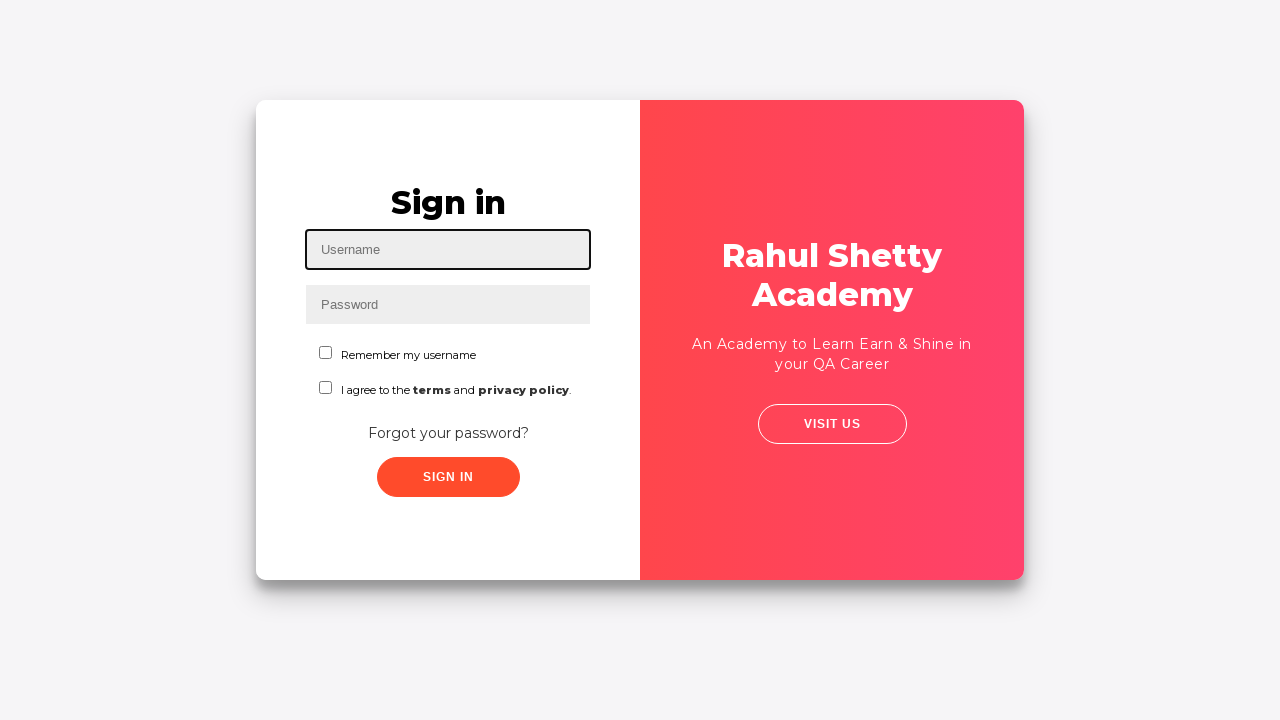

Filled username field with 'rahul' on #inputUsername
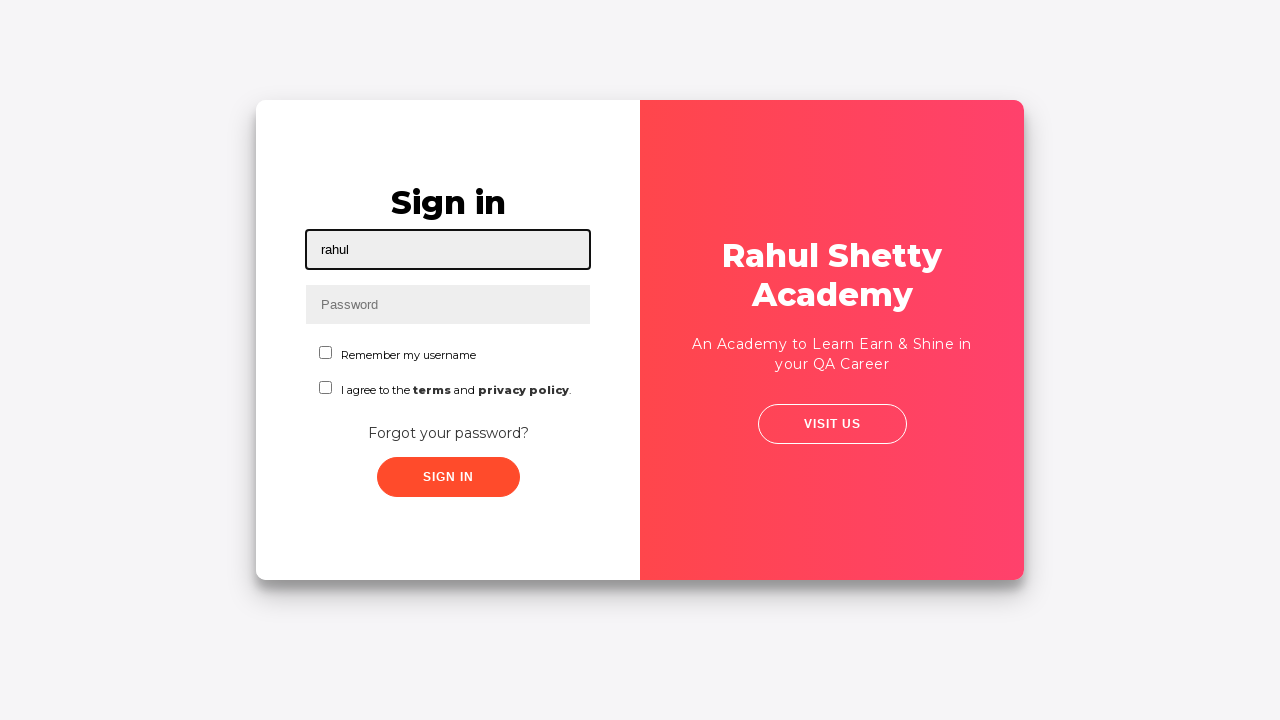

Filled password field with 'Input123' on input[name='inputPassword']
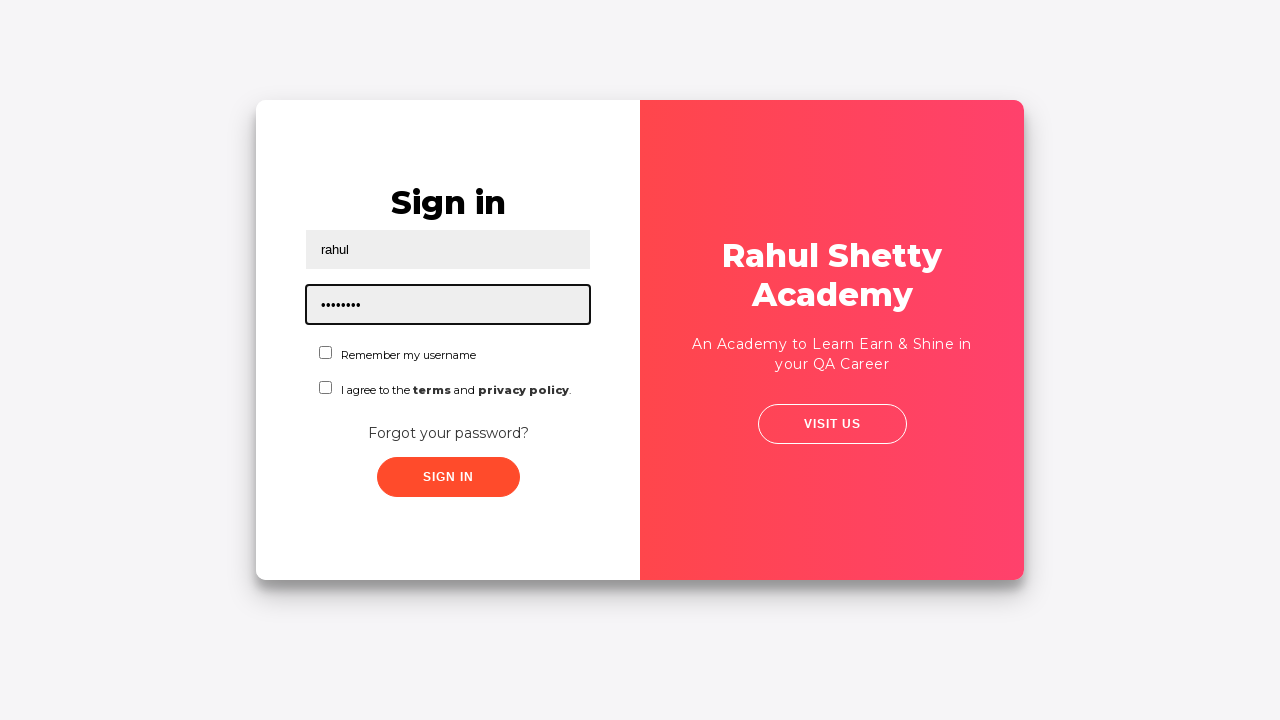

Clicked submit button to submit form at (448, 477) on button.submit
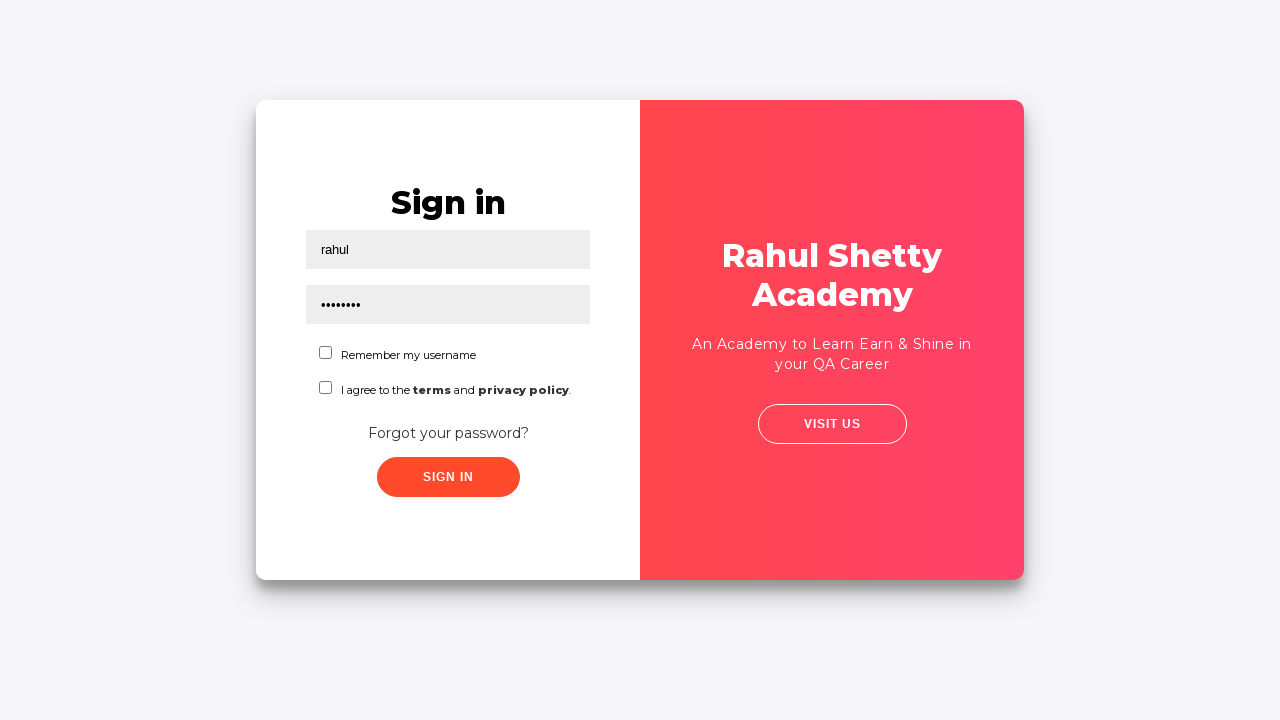

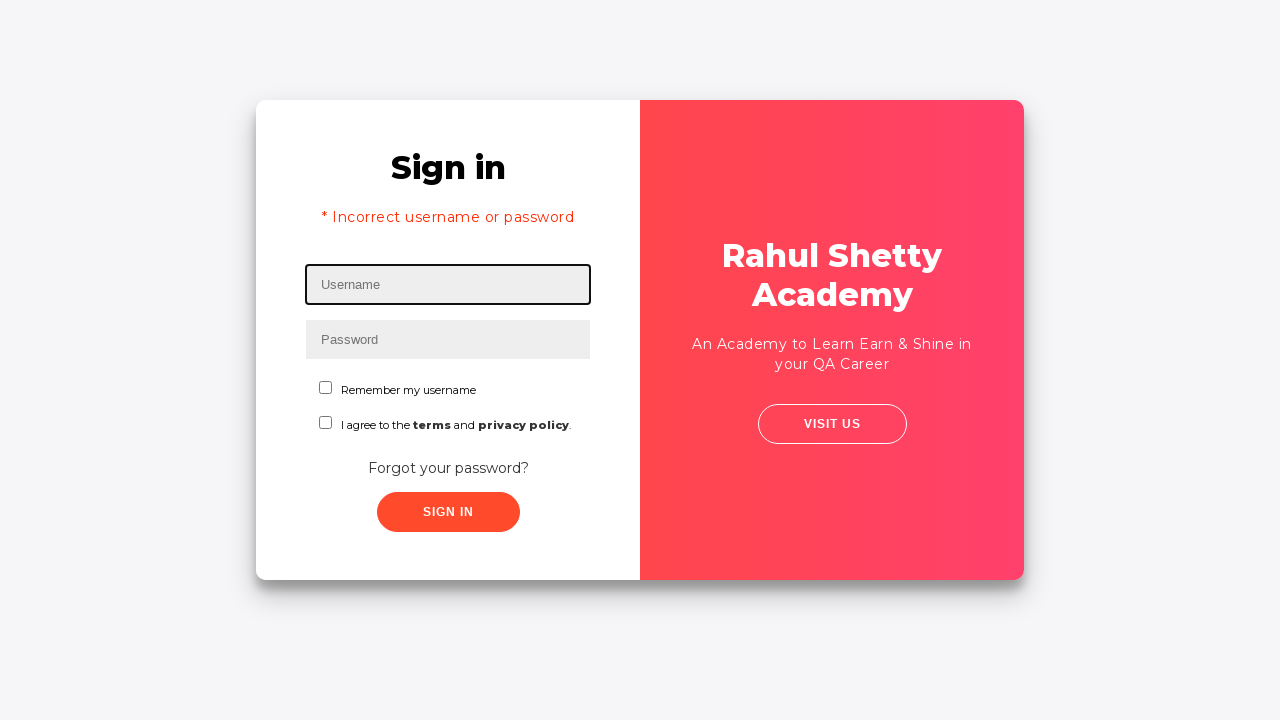